Tests a wait scenario by clicking a button and waiting for a paragraph element to become visible on the page.

Starting URL: https://testeroprogramowania.github.io/selenium/wait2.html

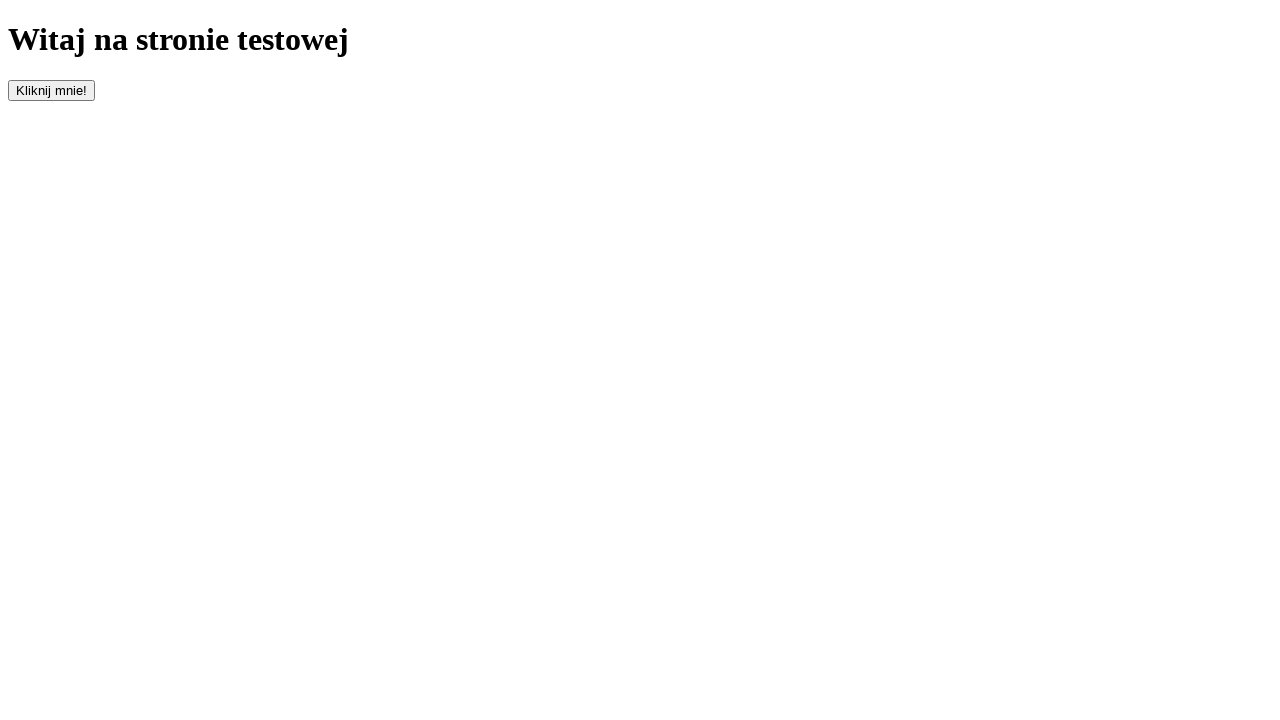

Navigated to wait2.html page
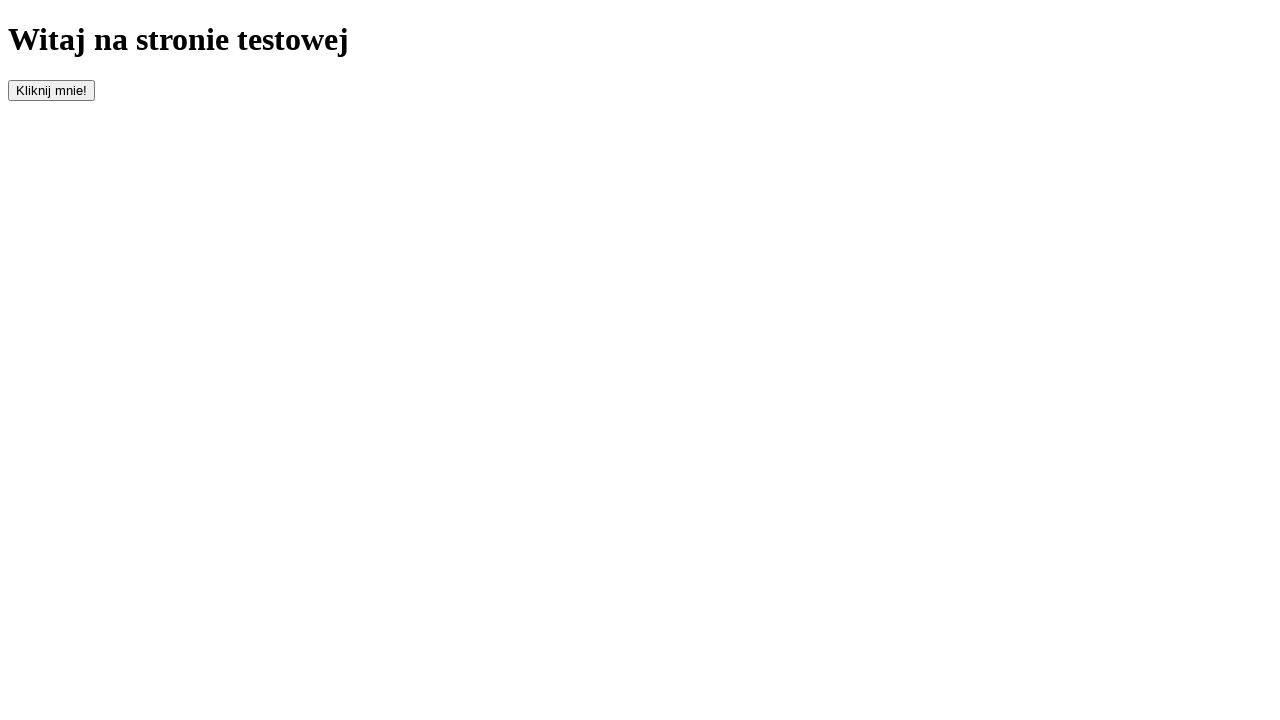

Clicked the button with id 'clickOnMe' to trigger delayed element at (52, 90) on #clickOnMe
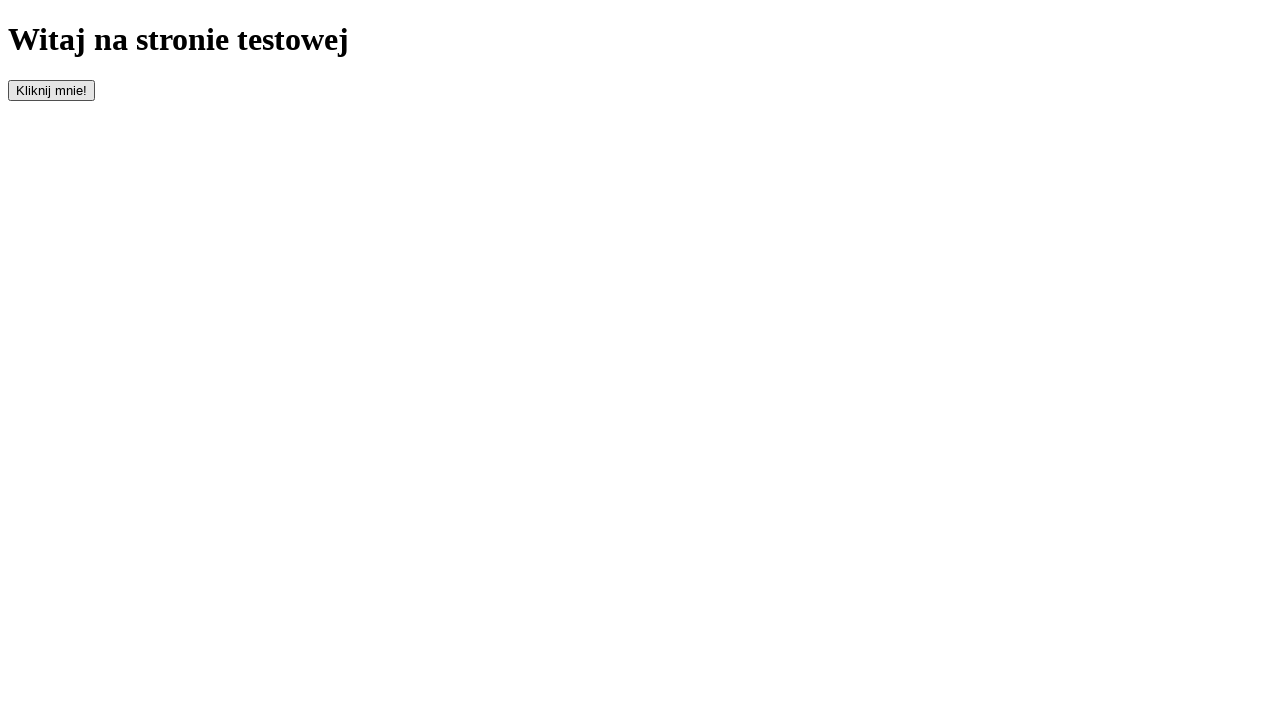

Paragraph element became visible after waiting
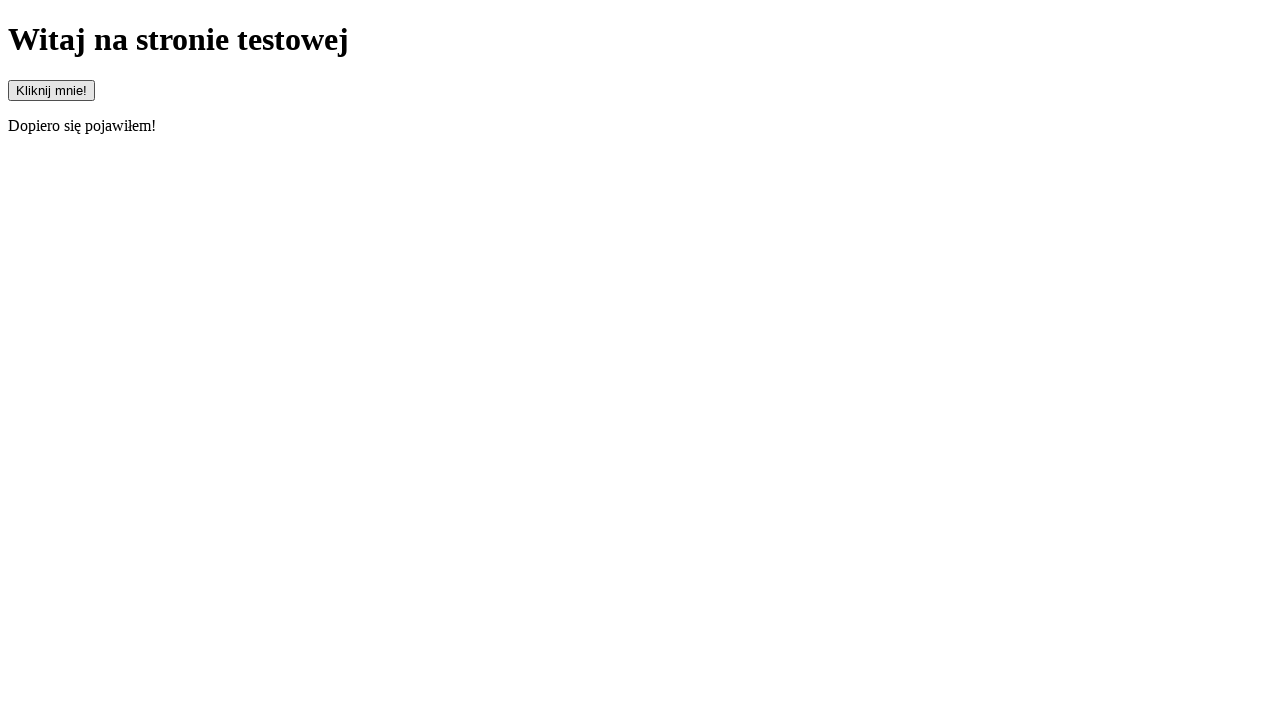

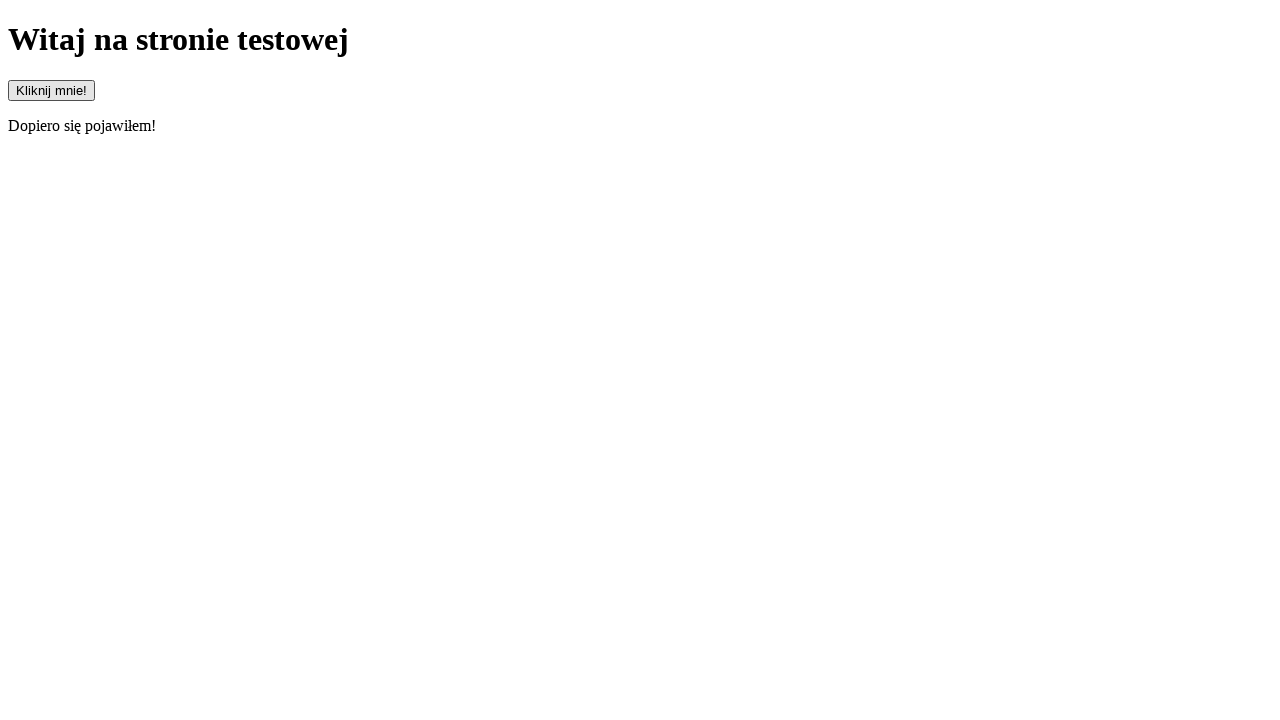